Tests a grocery shopping site by searching for products containing "ca", verifying 4 products are displayed, adding items to cart (specifically the 3rd product and Cashews), and verifying the brand logo text.

Starting URL: https://rahulshettyacademy.com/seleniumPractise/#/

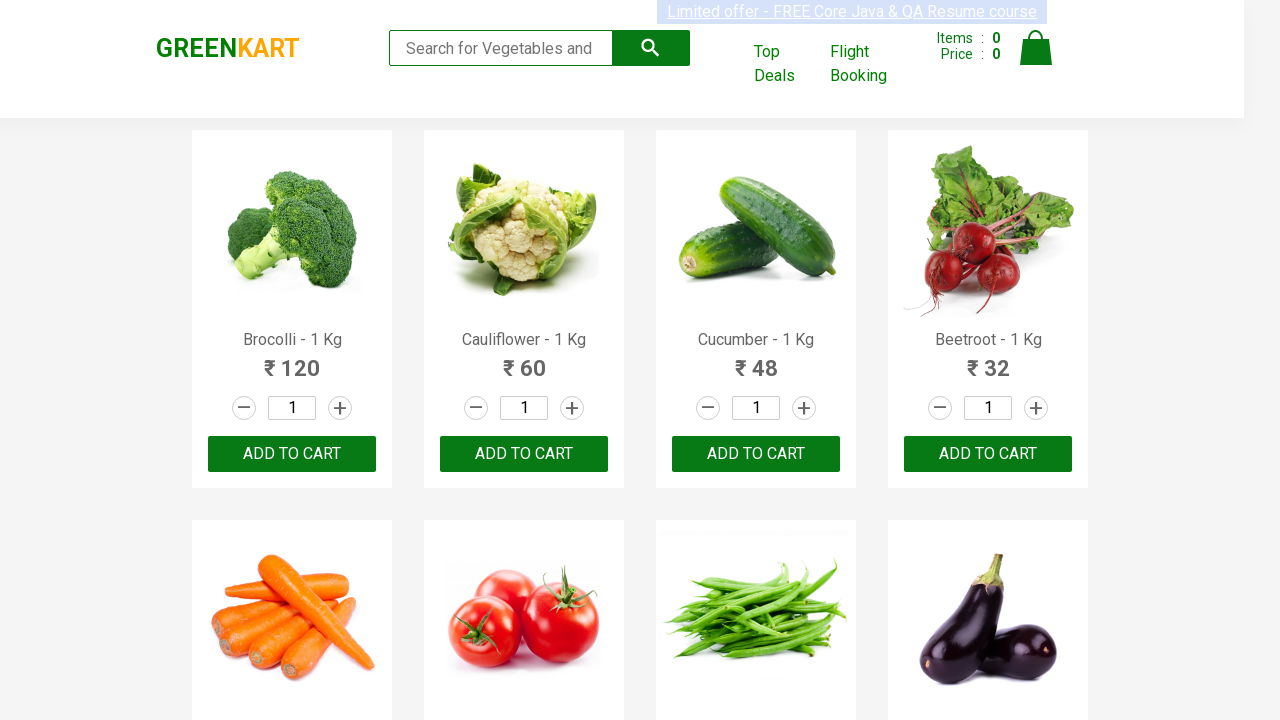

Filled search box with 'ca' on .search-keyword
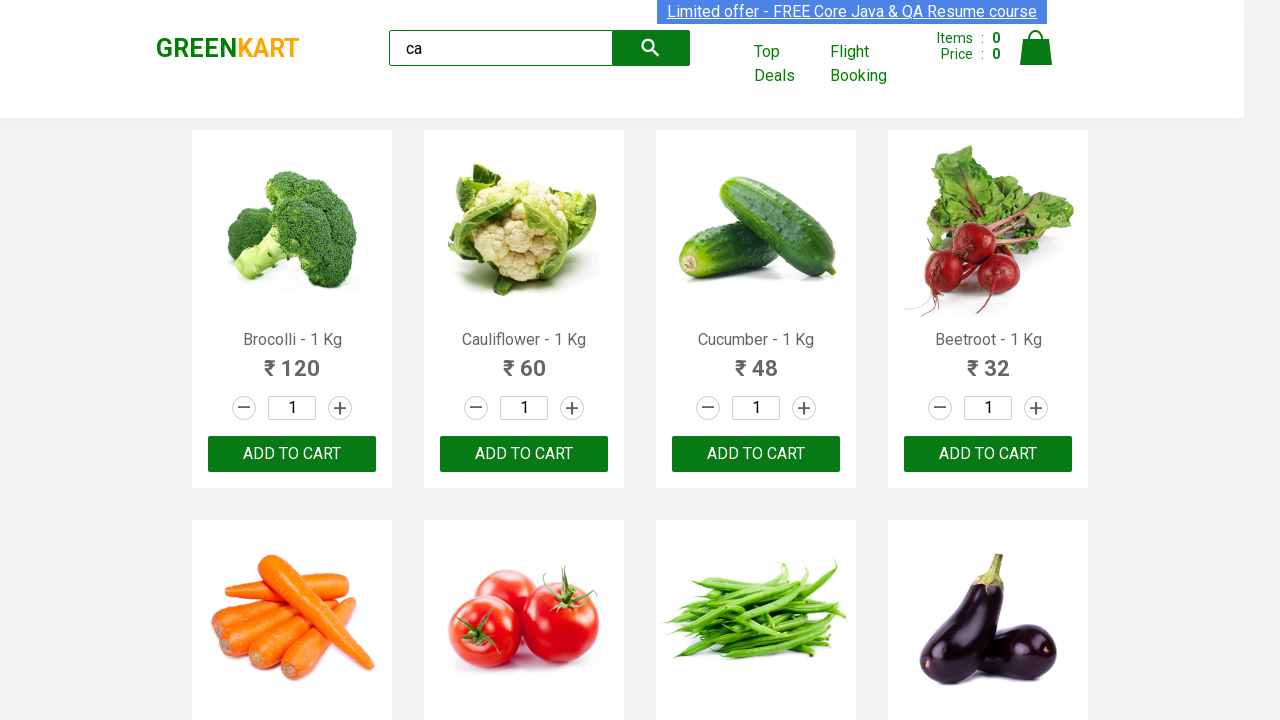

Waited 2 seconds for search results to load
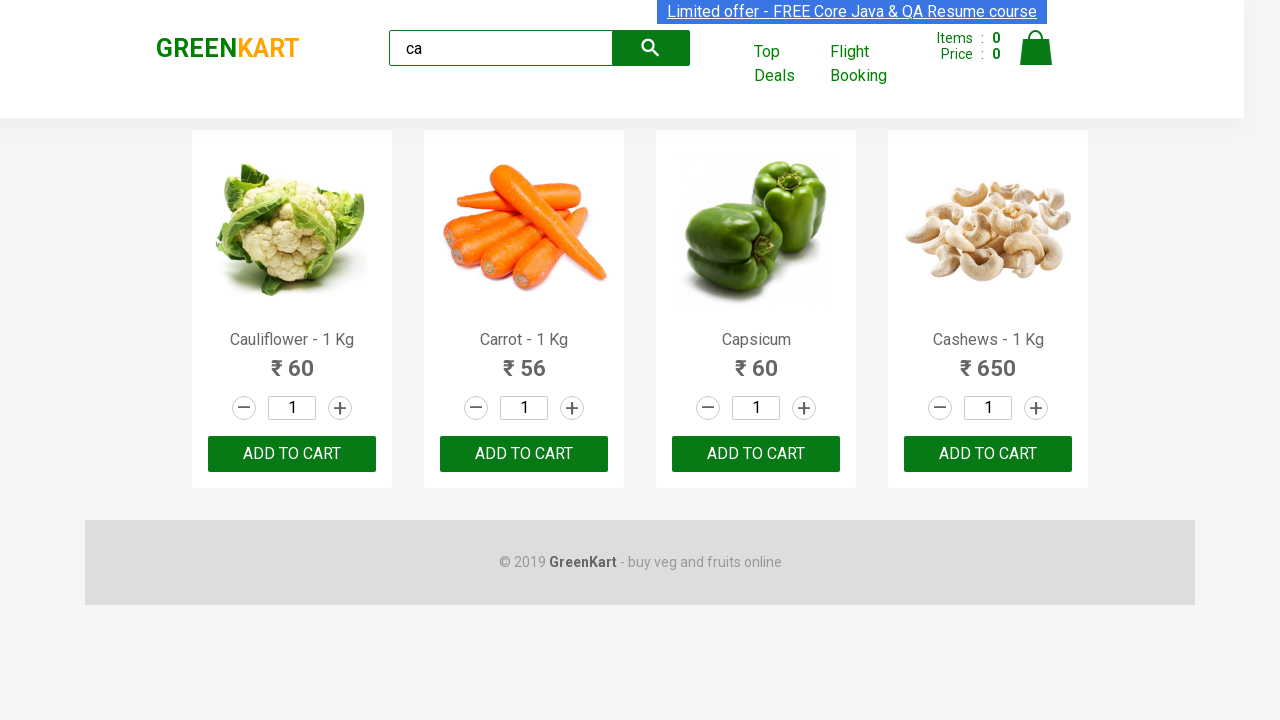

Waited for products to become visible
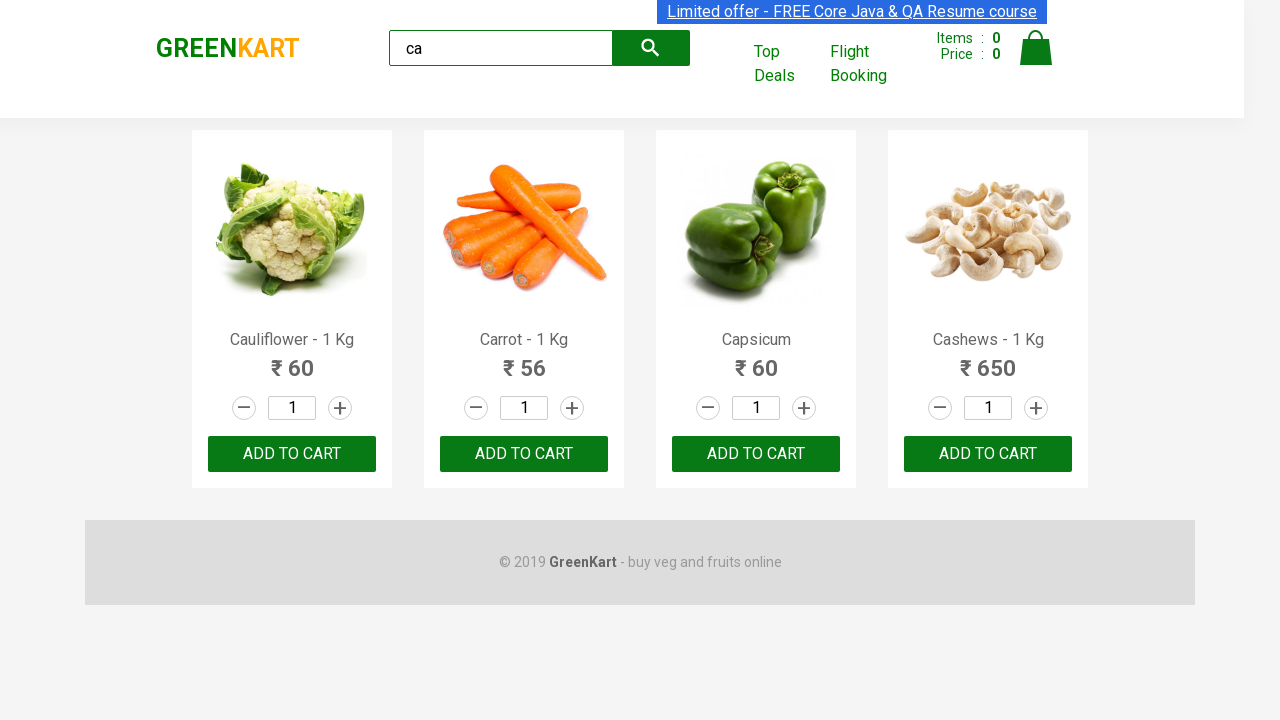

Verified that 4 products are displayed
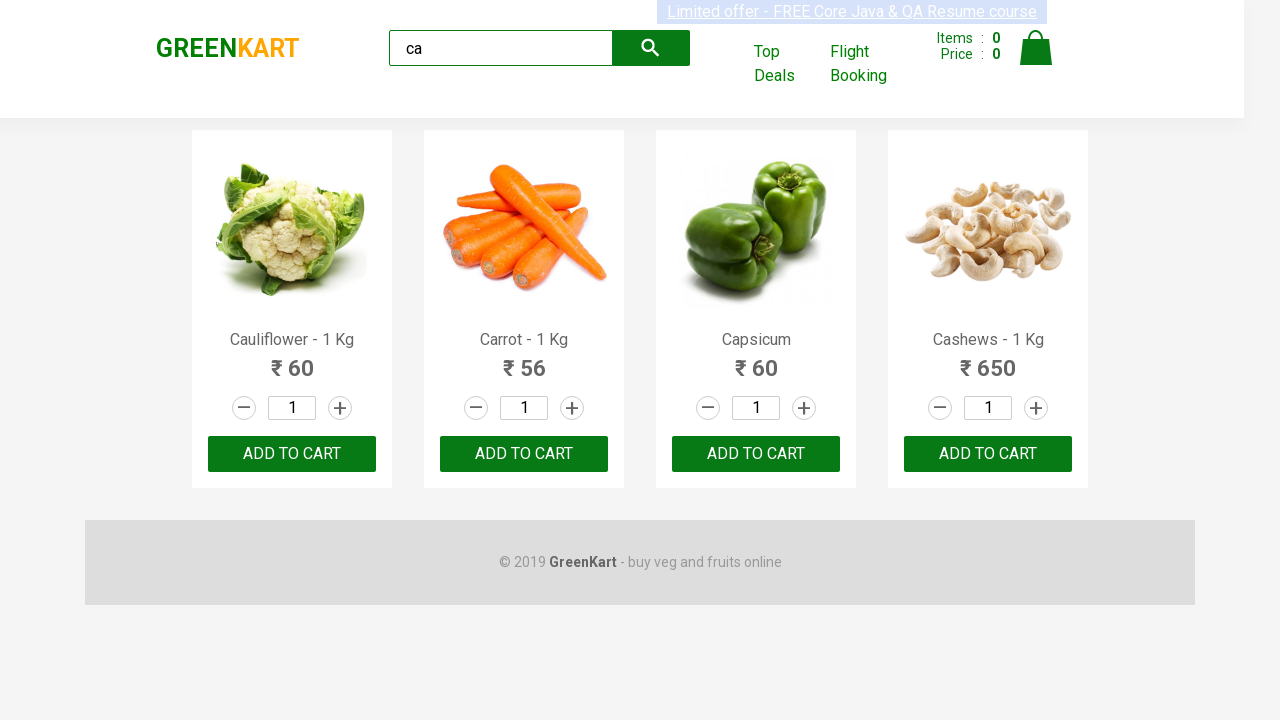

Clicked ADD TO CART on the 3rd product at (756, 454) on .products .product >> nth=2 >> text=ADD TO CART
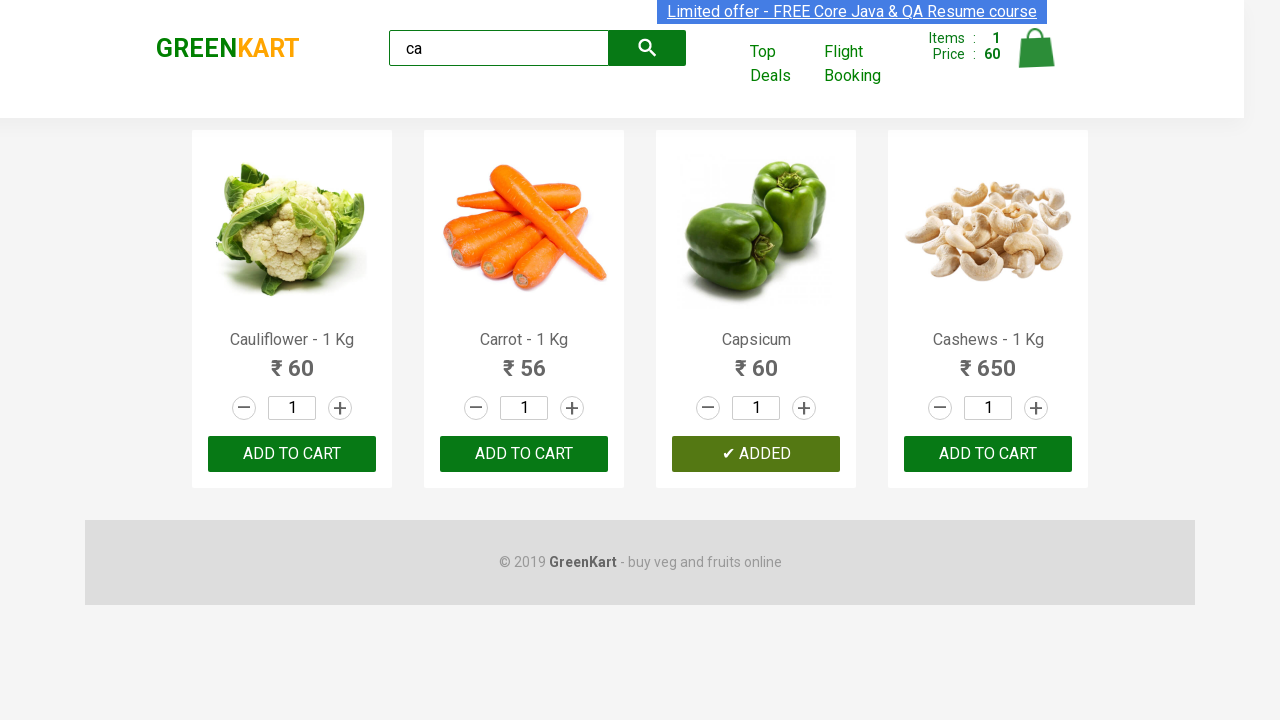

Found and clicked ADD TO CART on Cashews product at (988, 454) on .products .product >> nth=3 >> button
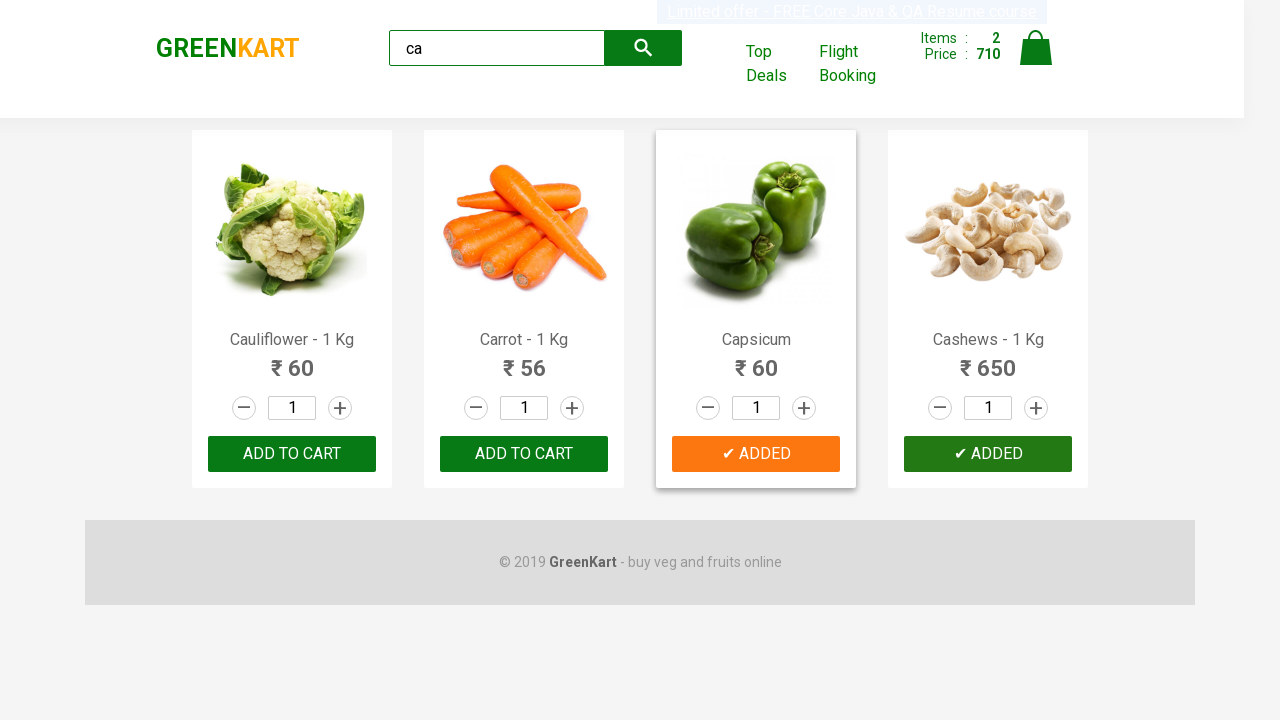

Verified brand logo text is 'GREENKART'
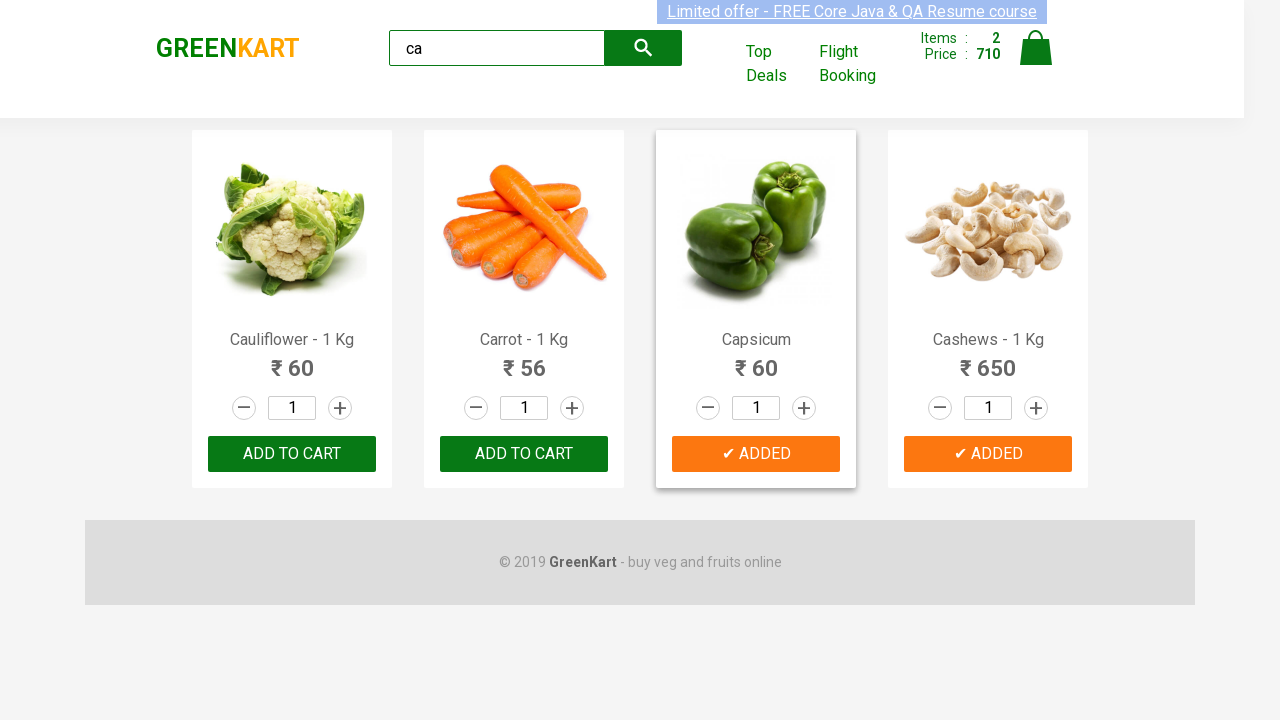

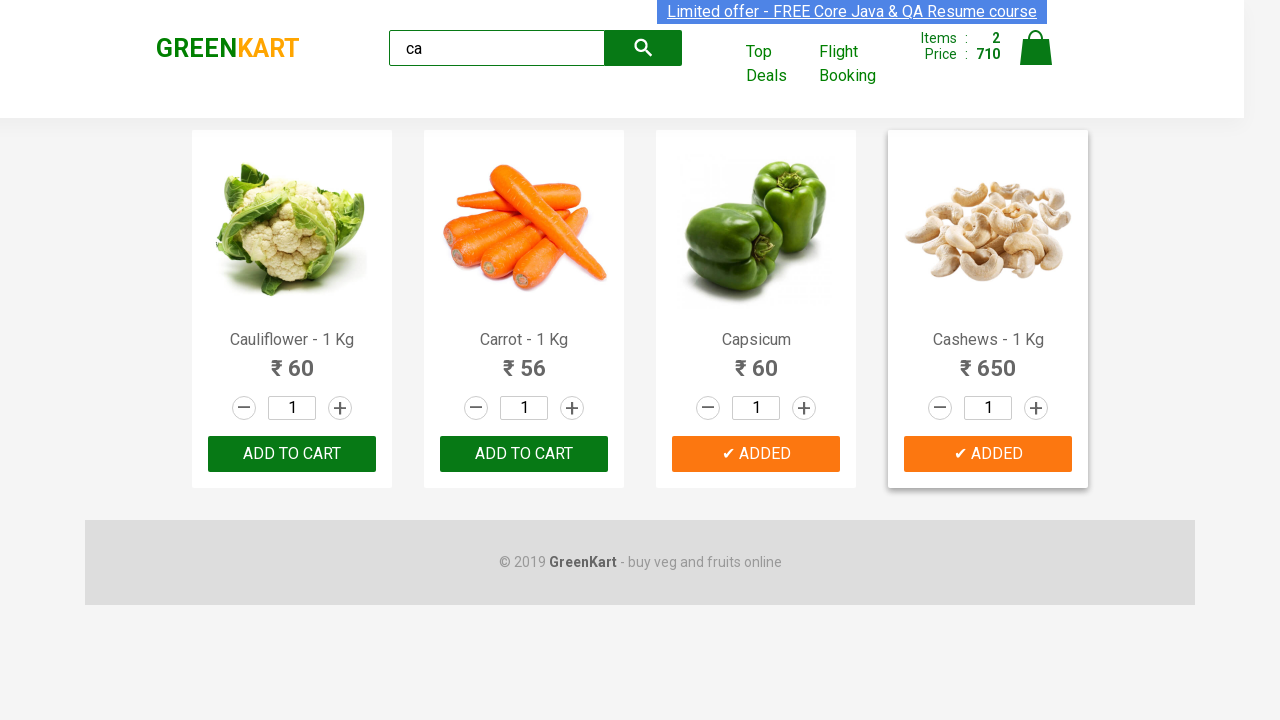